Tests keyboard operations on a form field by typing text, selecting all with Ctrl+A, and deleting the content

Starting URL: http://www.theTestingWorld.com/testings

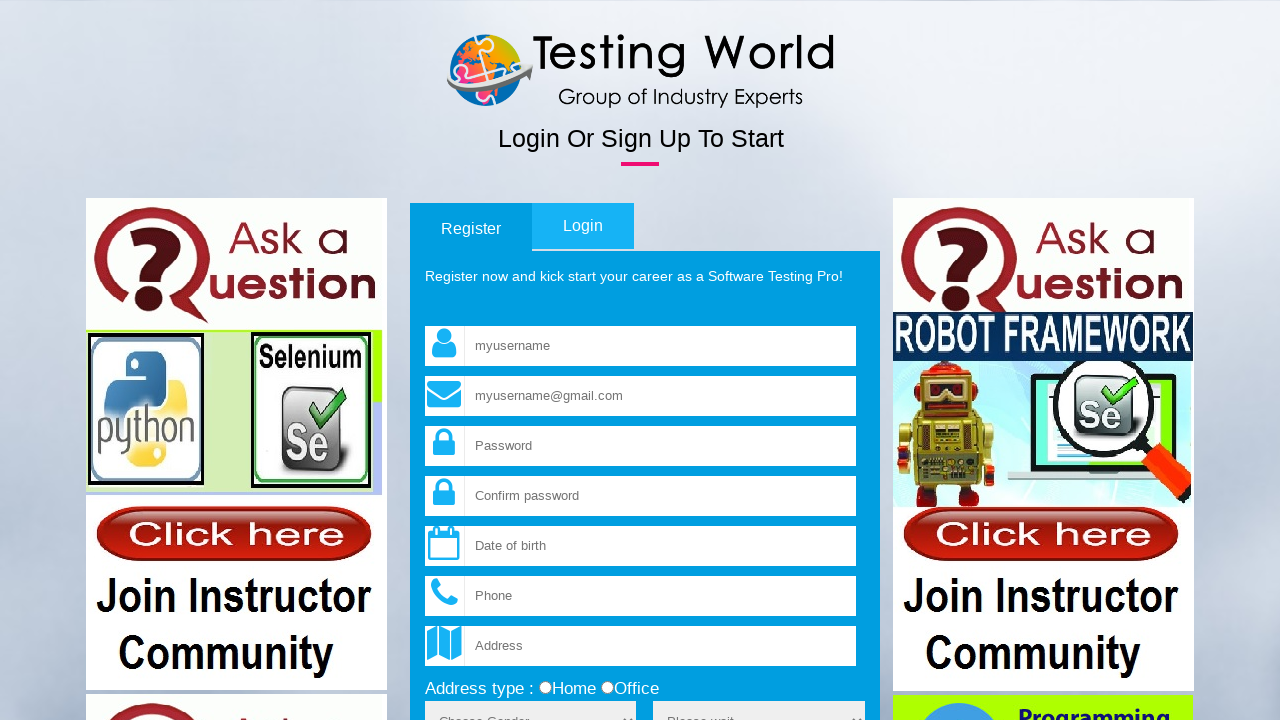

Navigated to test form page
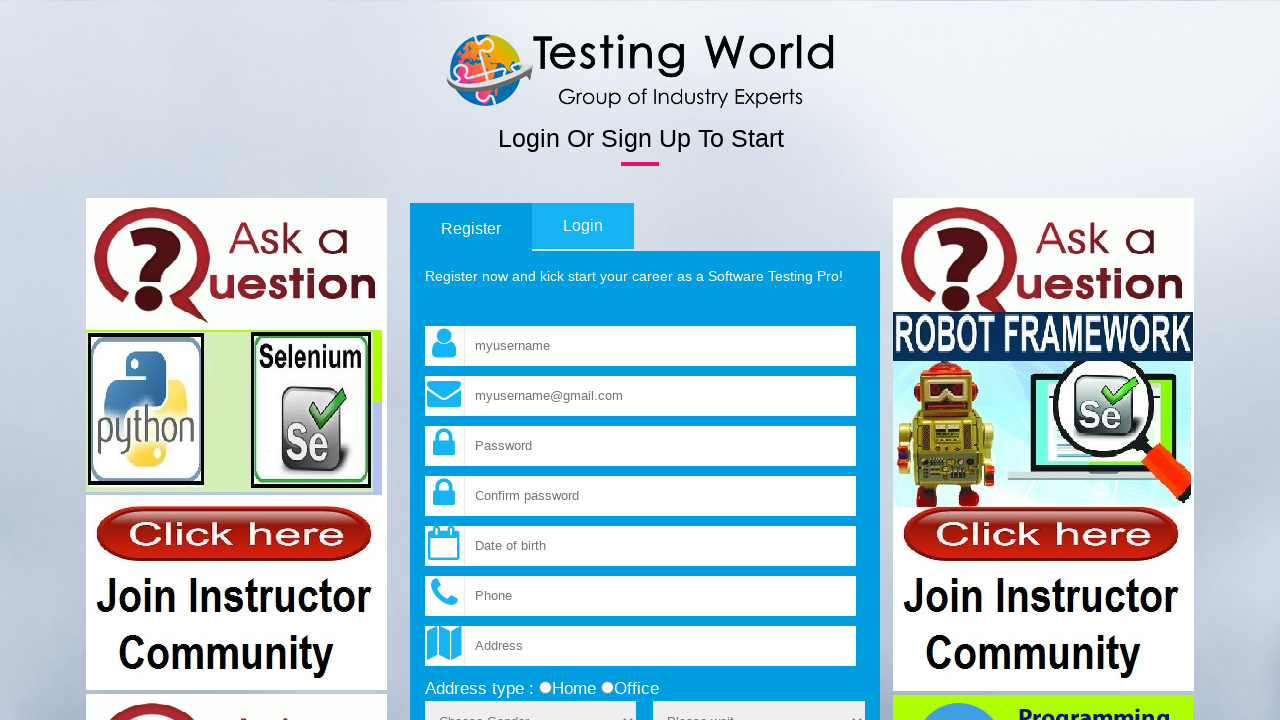

Typed 'Hello' in username field on input[name='fld_username']
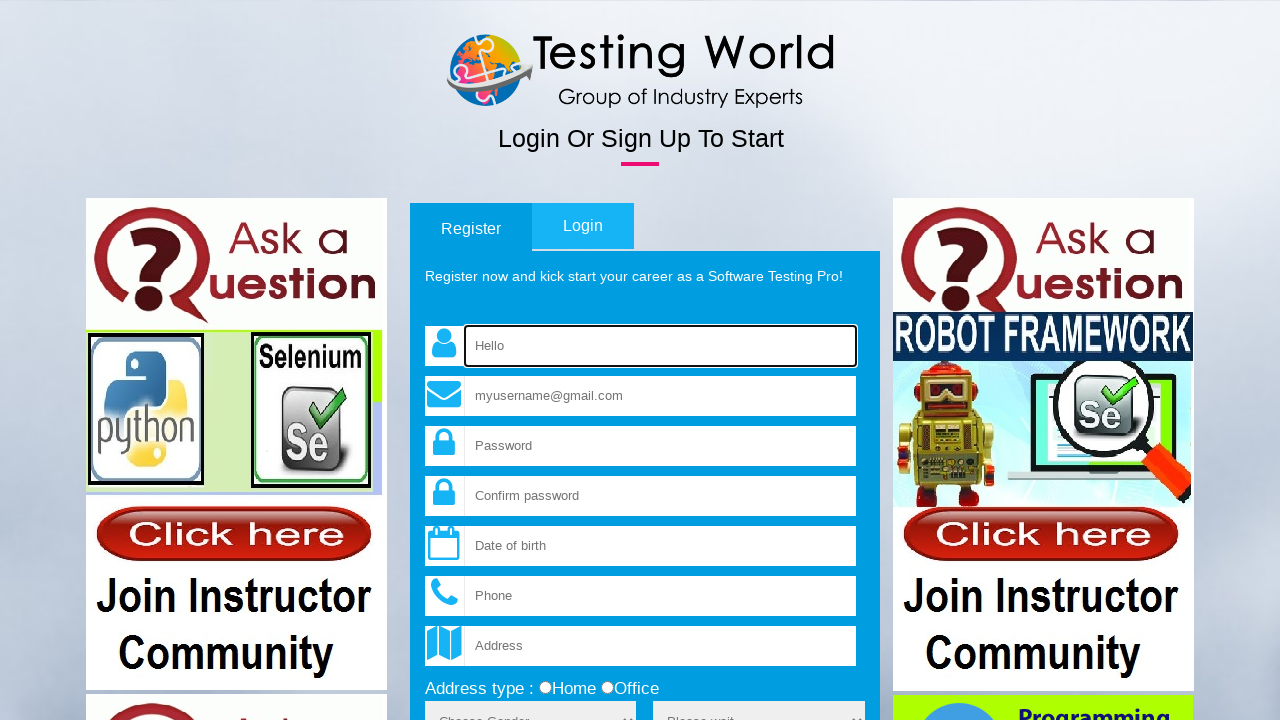

Selected all text in username field using Ctrl+A on input[name='fld_username']
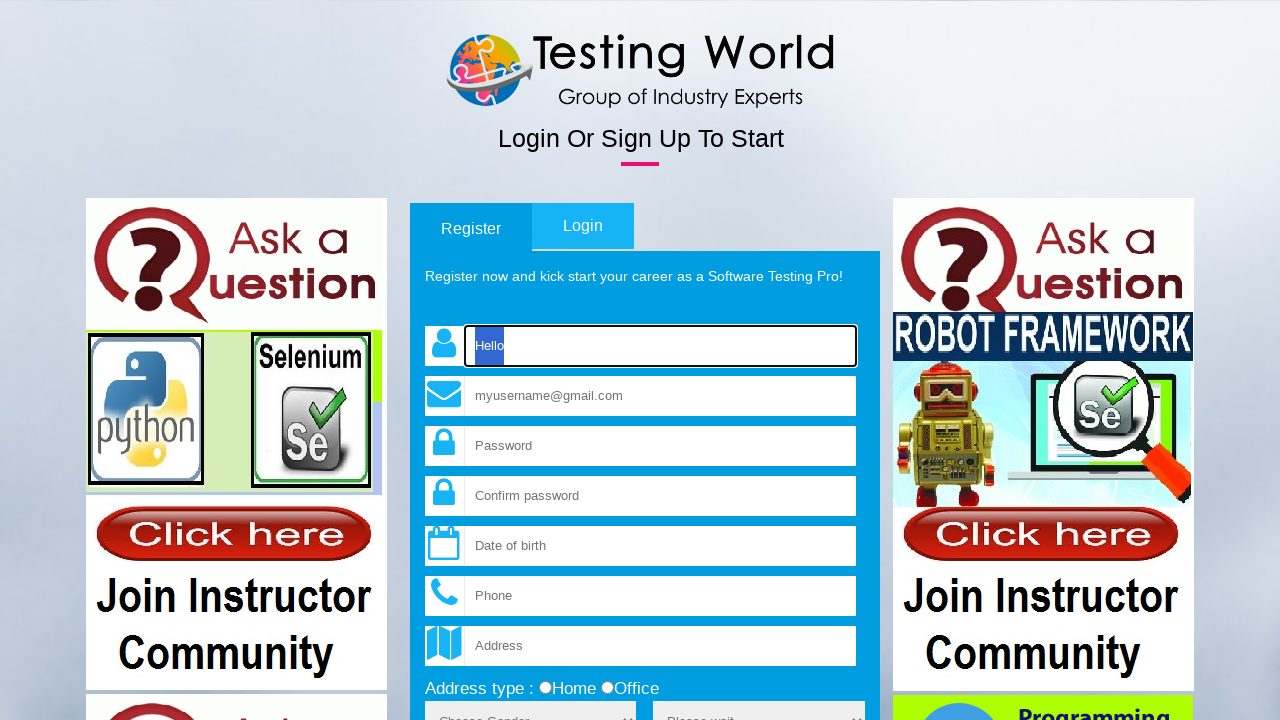

Deleted selected text from username field on input[name='fld_username']
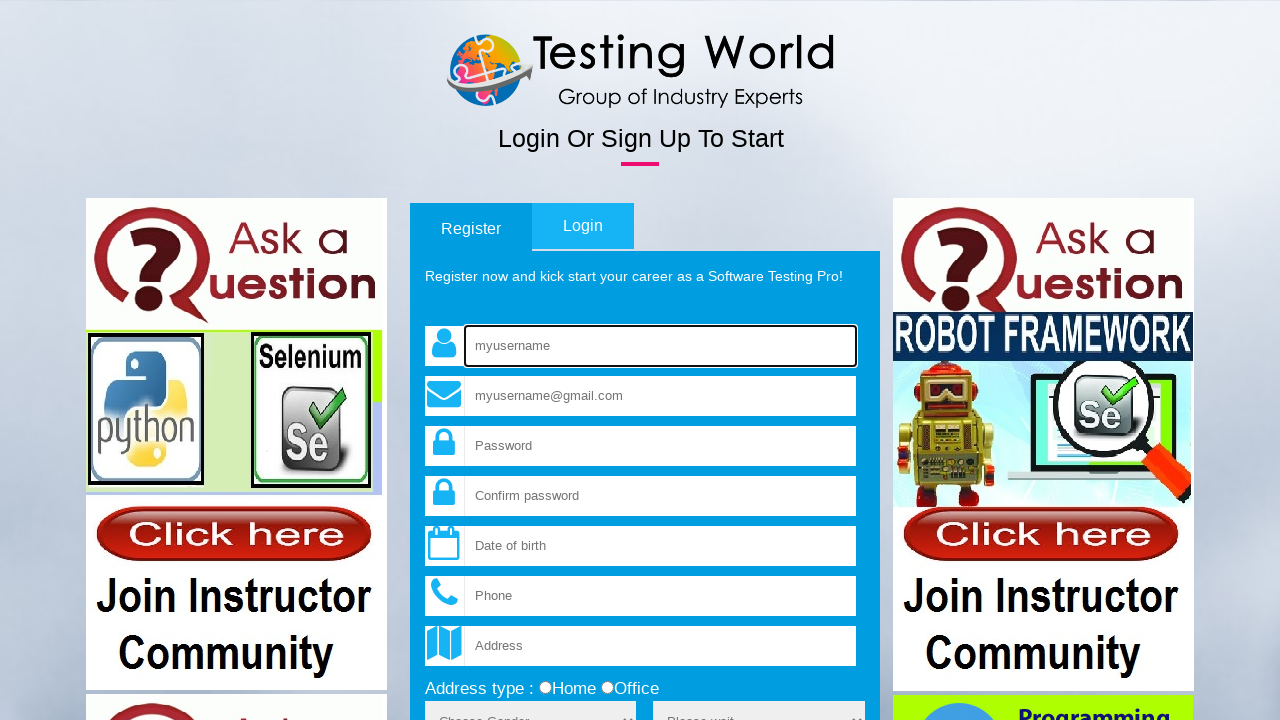

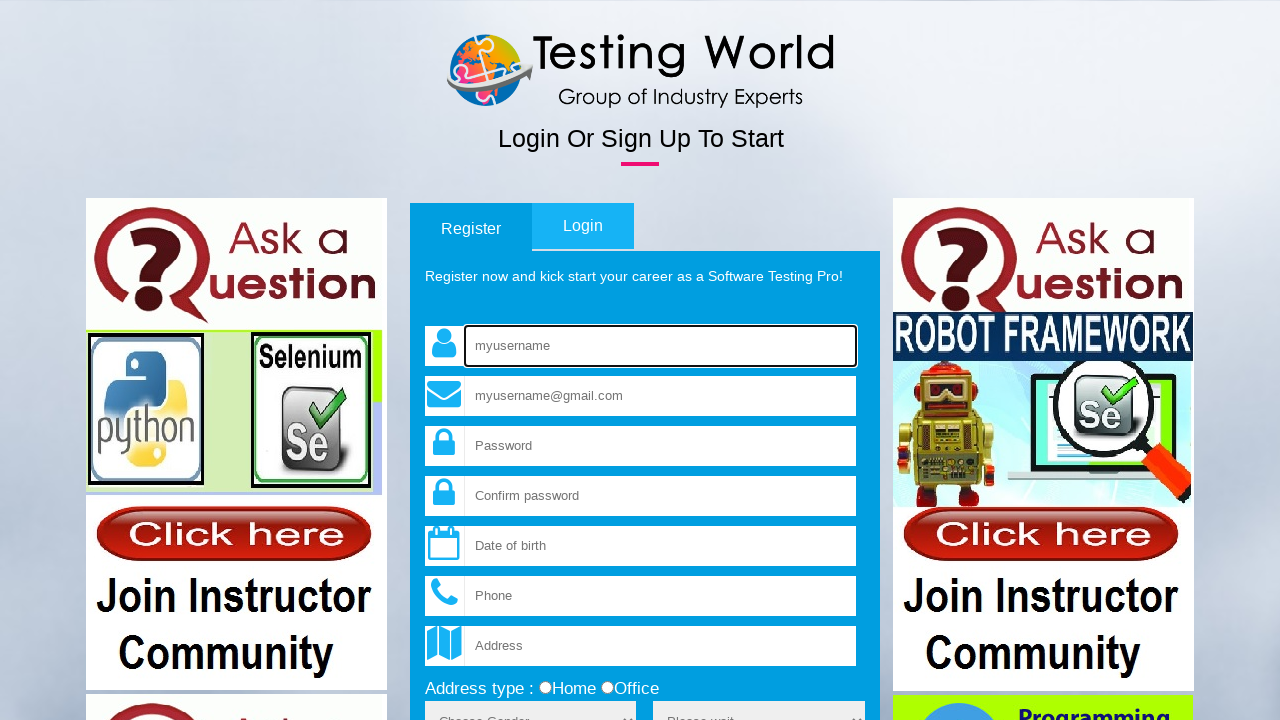